Tests popup window handling by clicking a button that opens a new popup window, verifying text content in the popup, then switching back to the original page and filling a form field.

Starting URL: http://Watir.com/examples/forms_with_input_elements.html

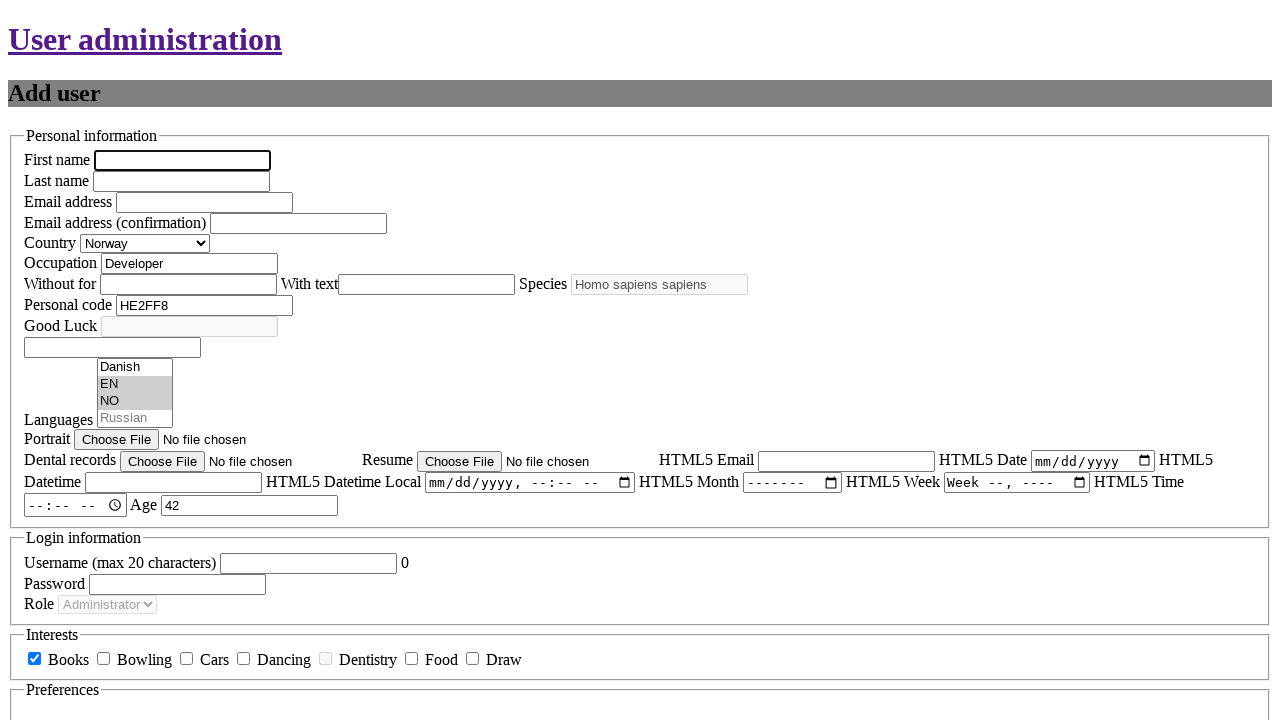

Clicked button to open popup window at (54, 607) on #new_popup_window
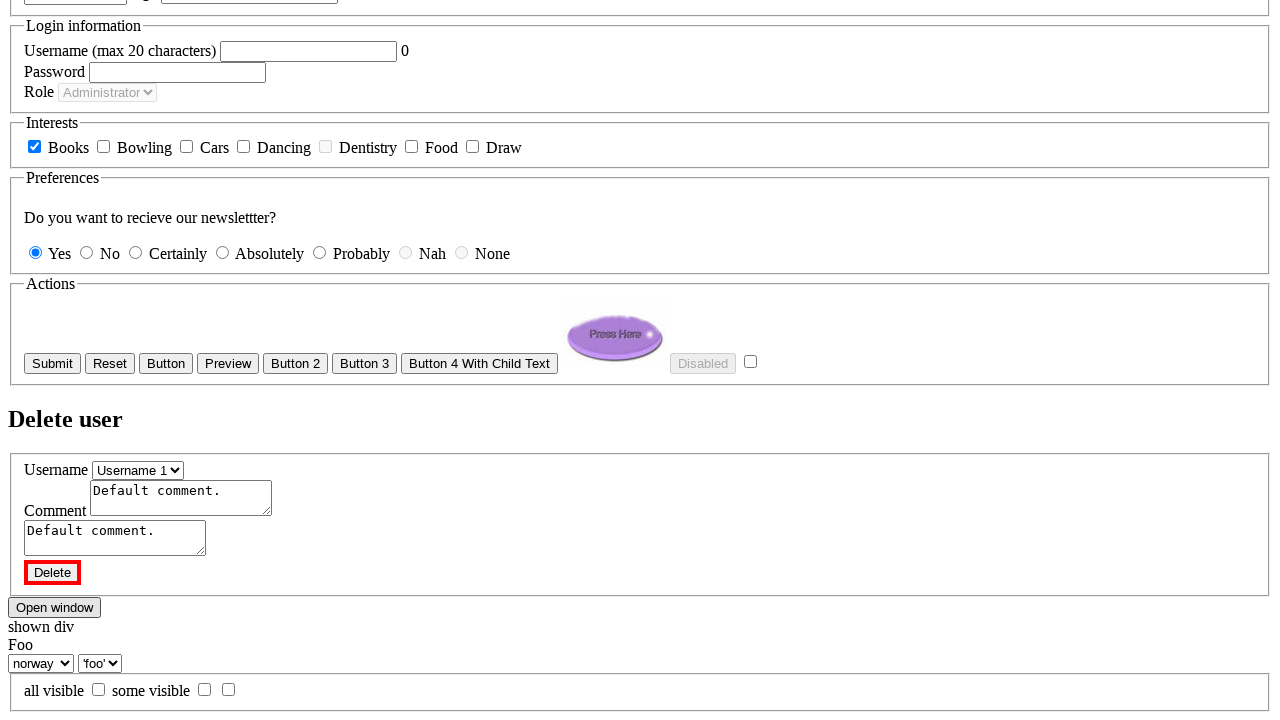

Popup window opened and captured
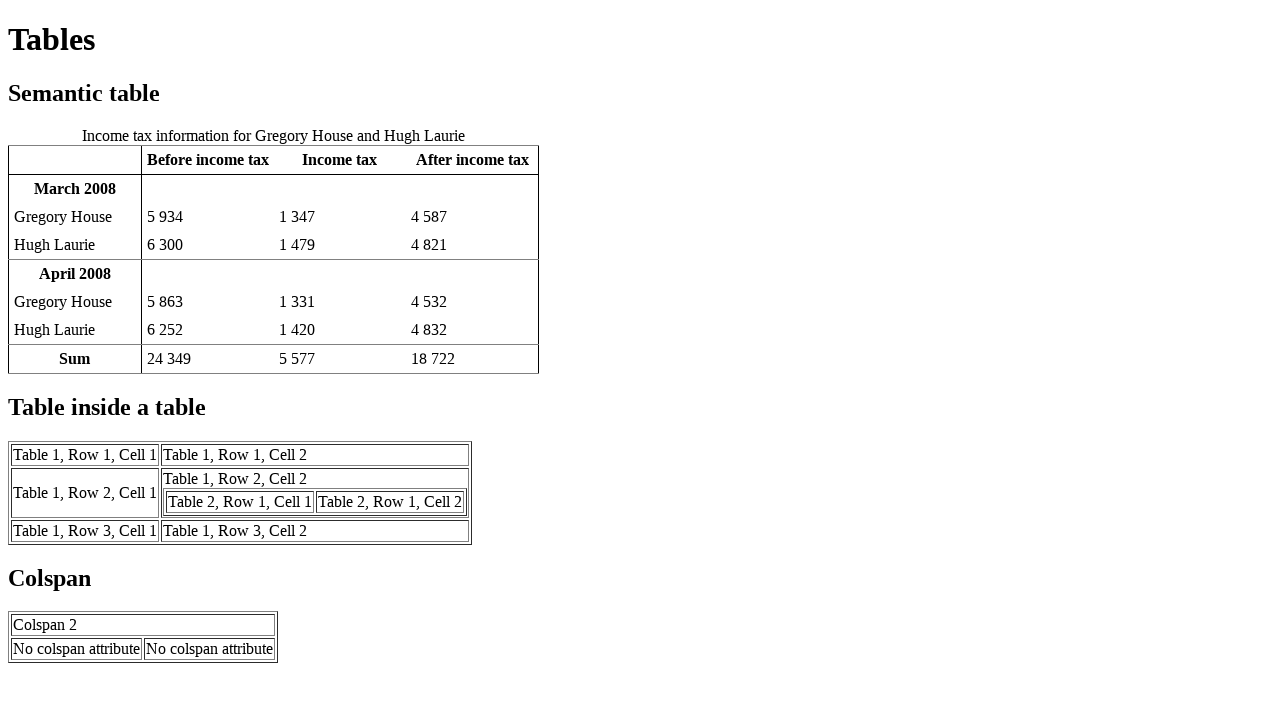

Verified popup contains expected text 'Laurie'
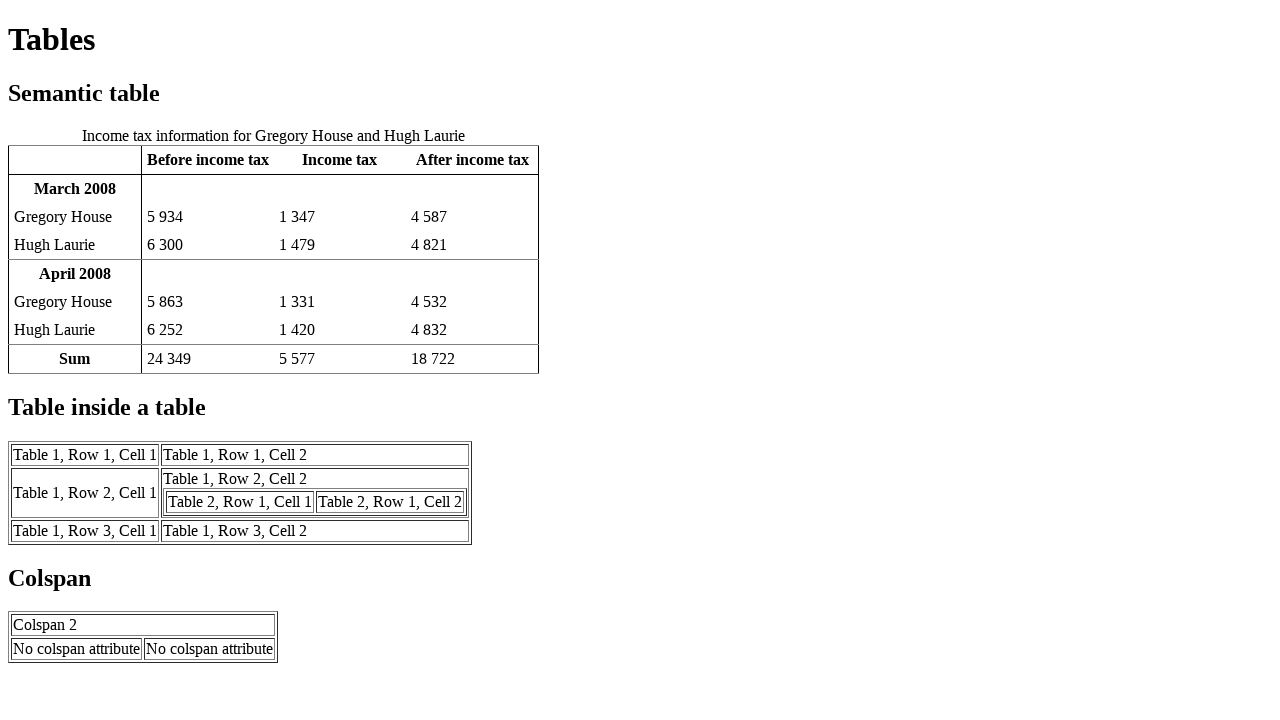

Switched back to original page
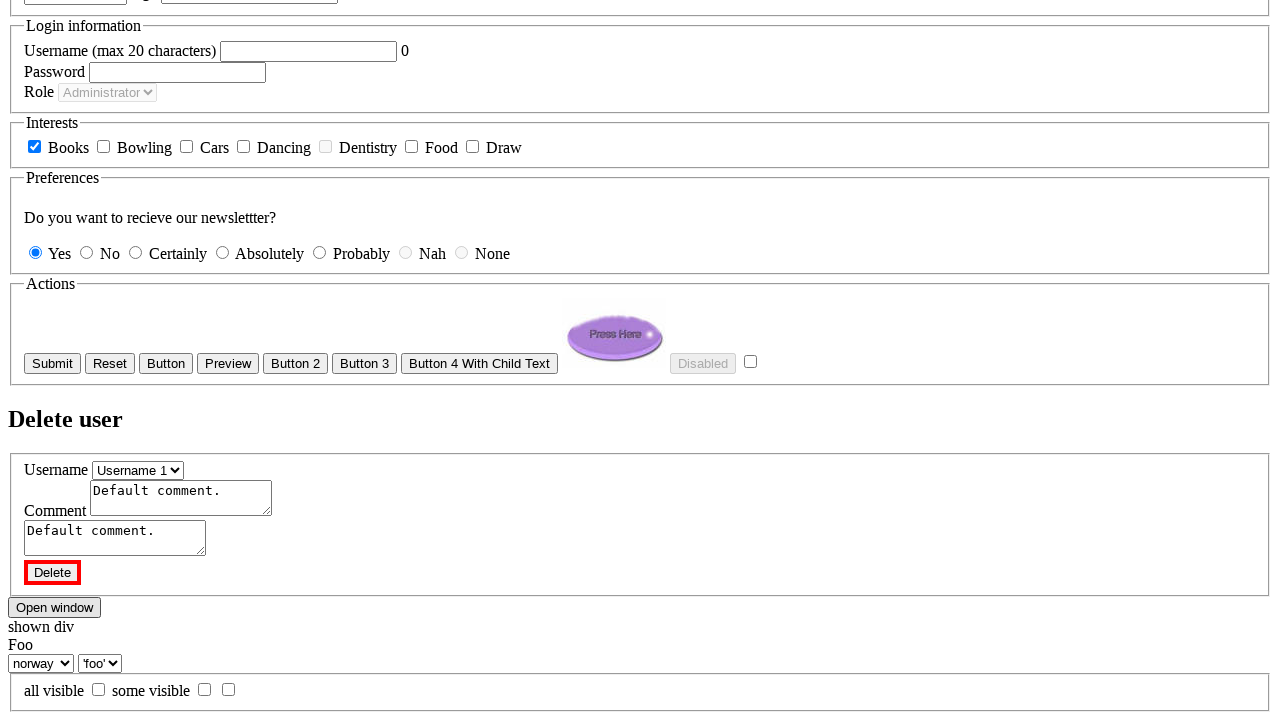

Filled form field 'new_user_first_name' with 'playwright' on #new_user_first_name
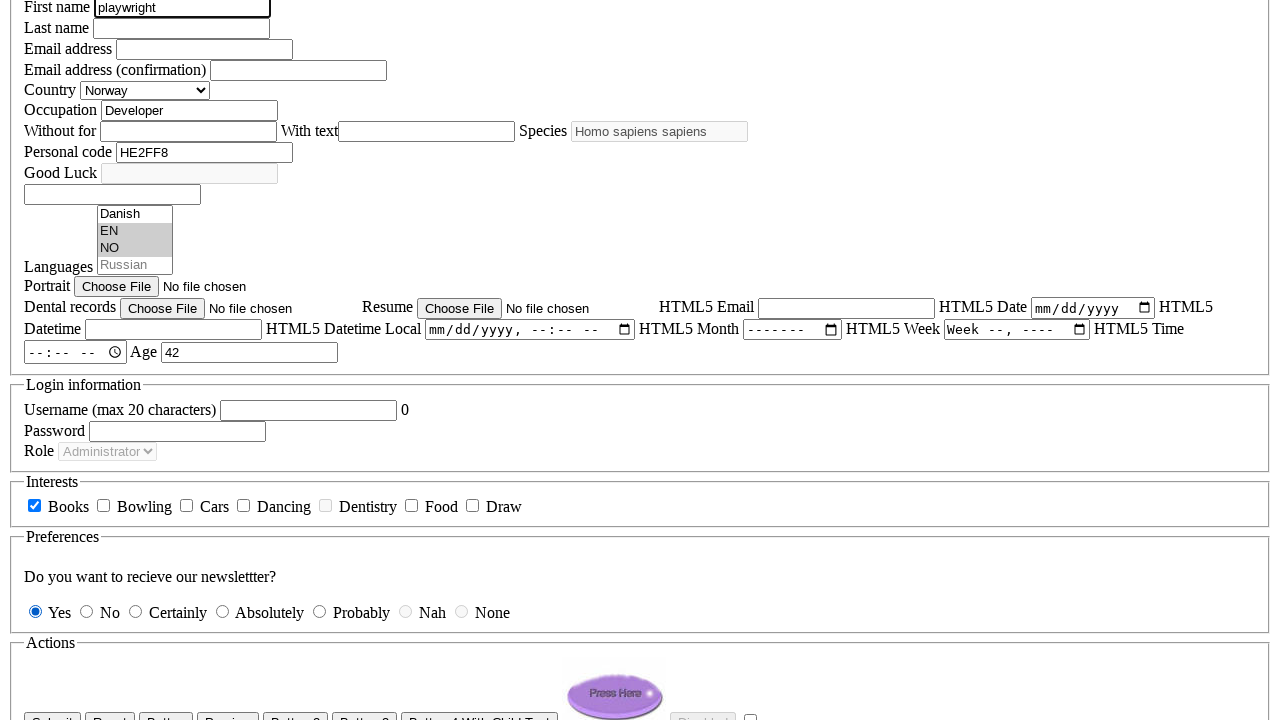

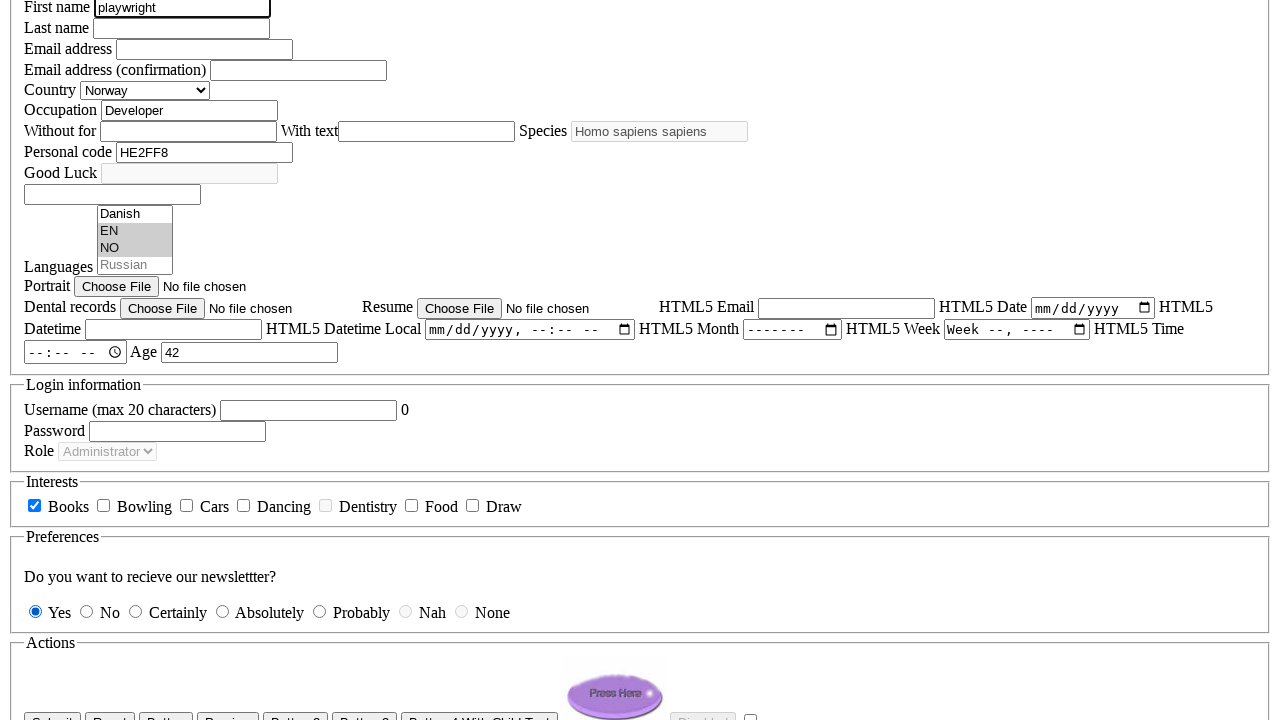